Tests dynamic loading functionality by triggering element loading and waiting for content to appear

Starting URL: http://the-internet.herokuapp.com

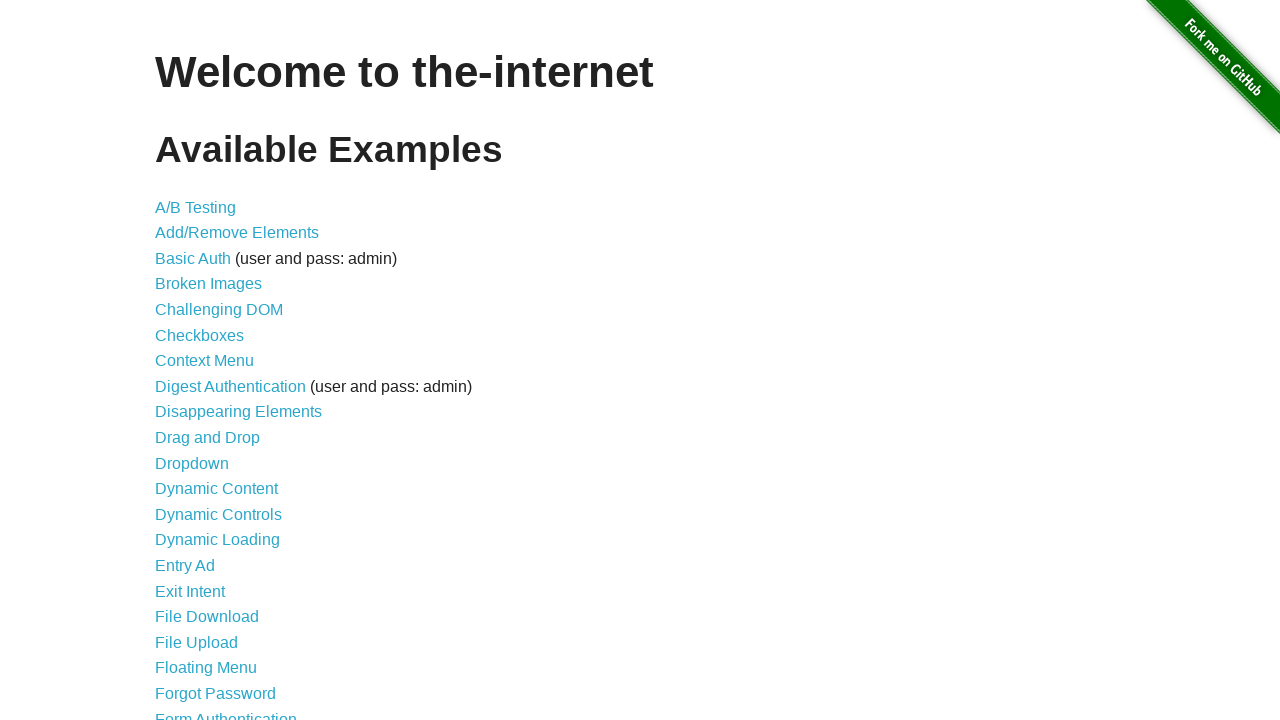

Clicked on Dynamic Loading menu link at (218, 540) on a[href='/dynamic_loading']
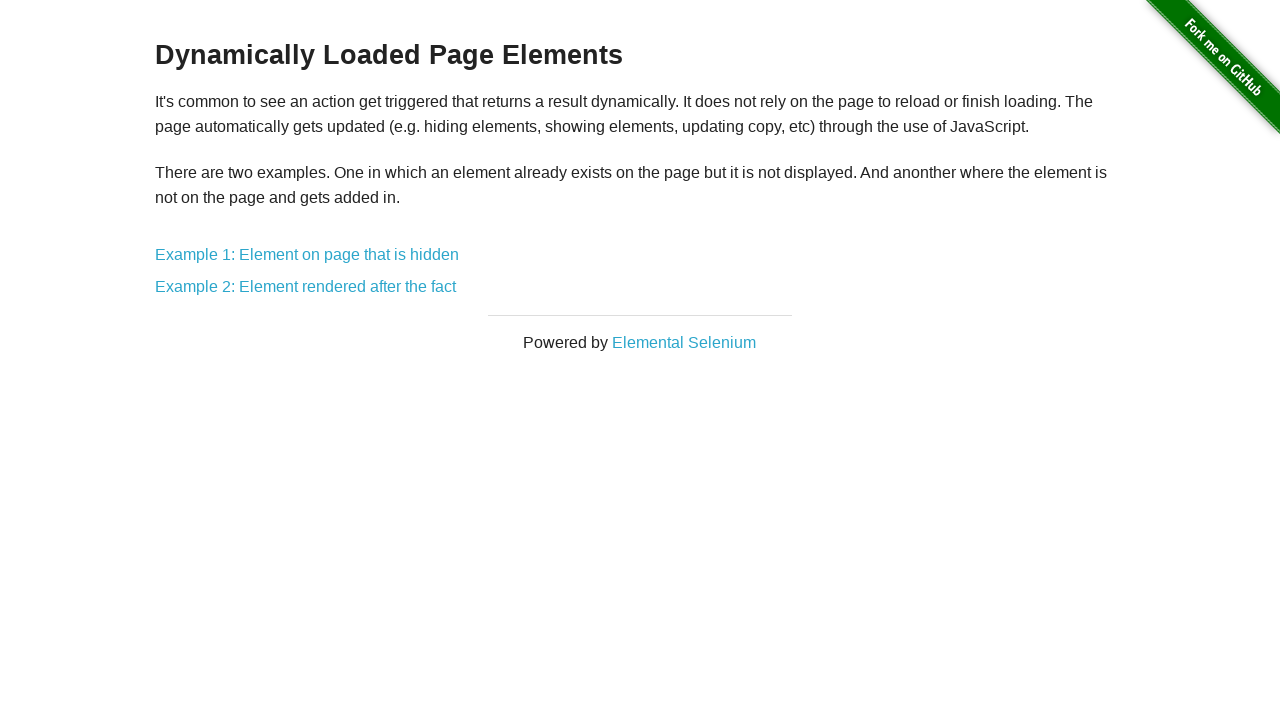

Clicked on Example 1 link at (307, 255) on a[href='/dynamic_loading/1']
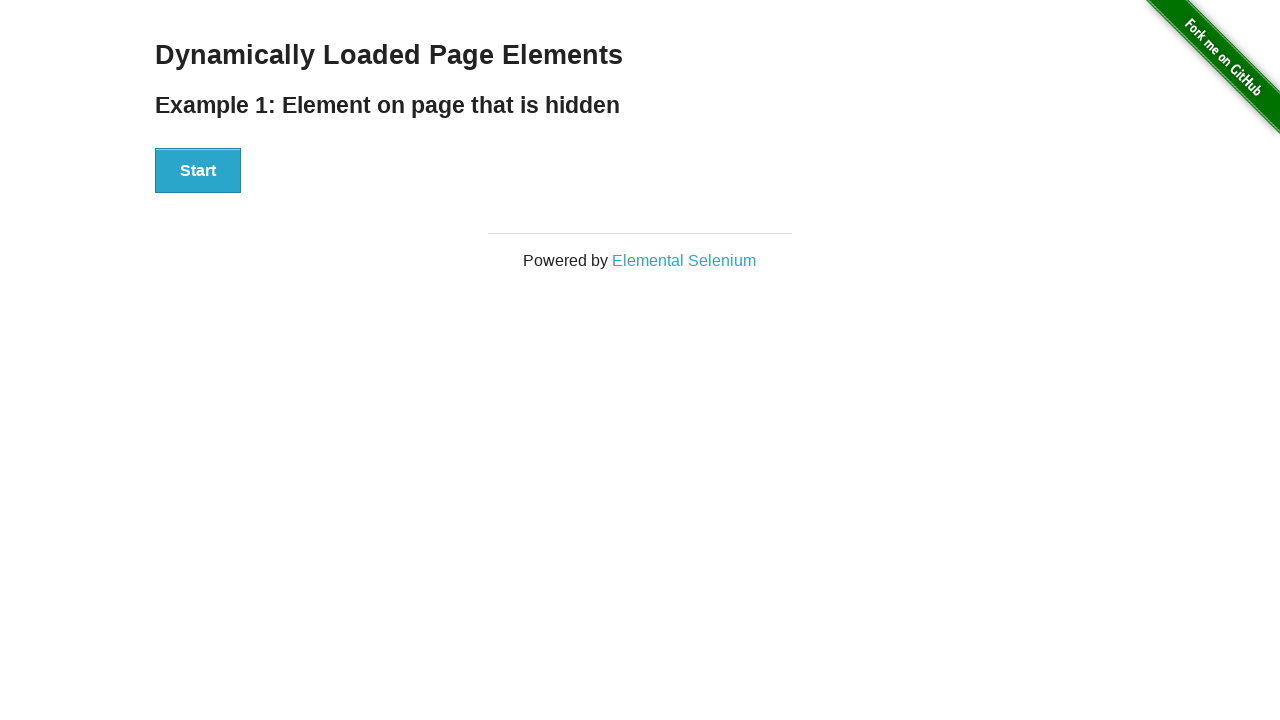

Clicked Start button to begin loading at (198, 171) on #start button
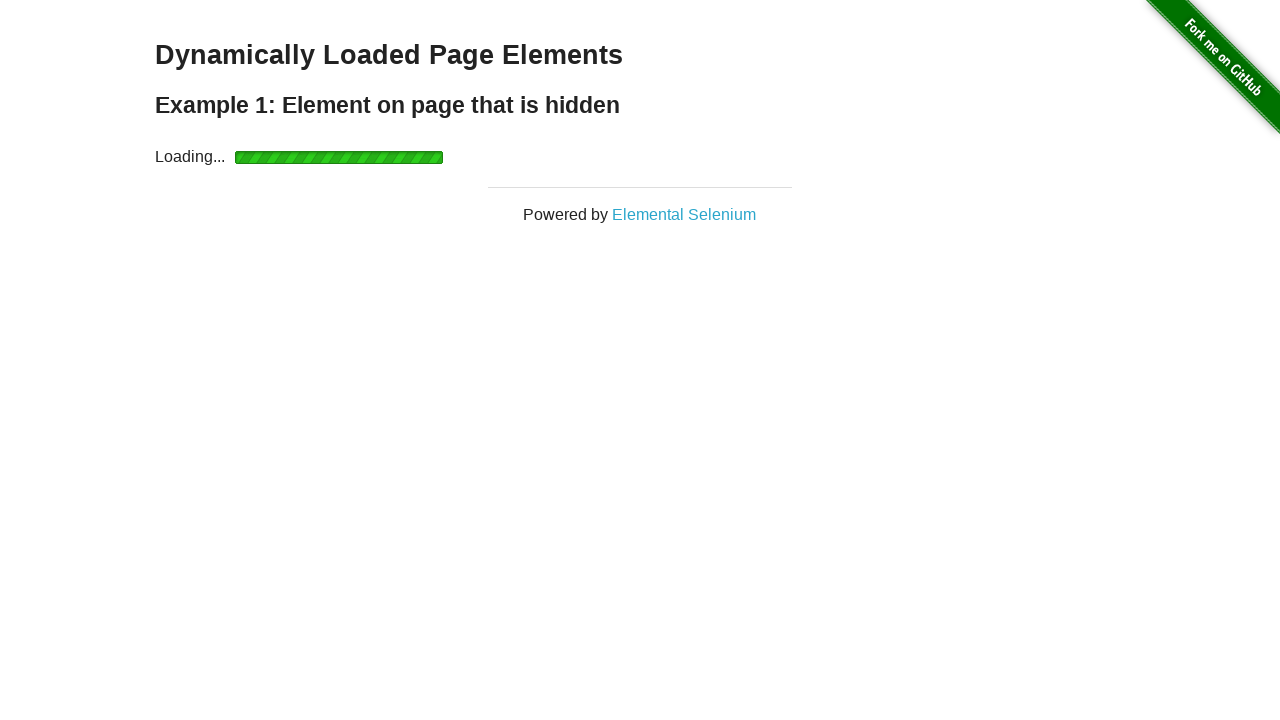

Waited for 'Hello World!' text to appear (30s timeout)
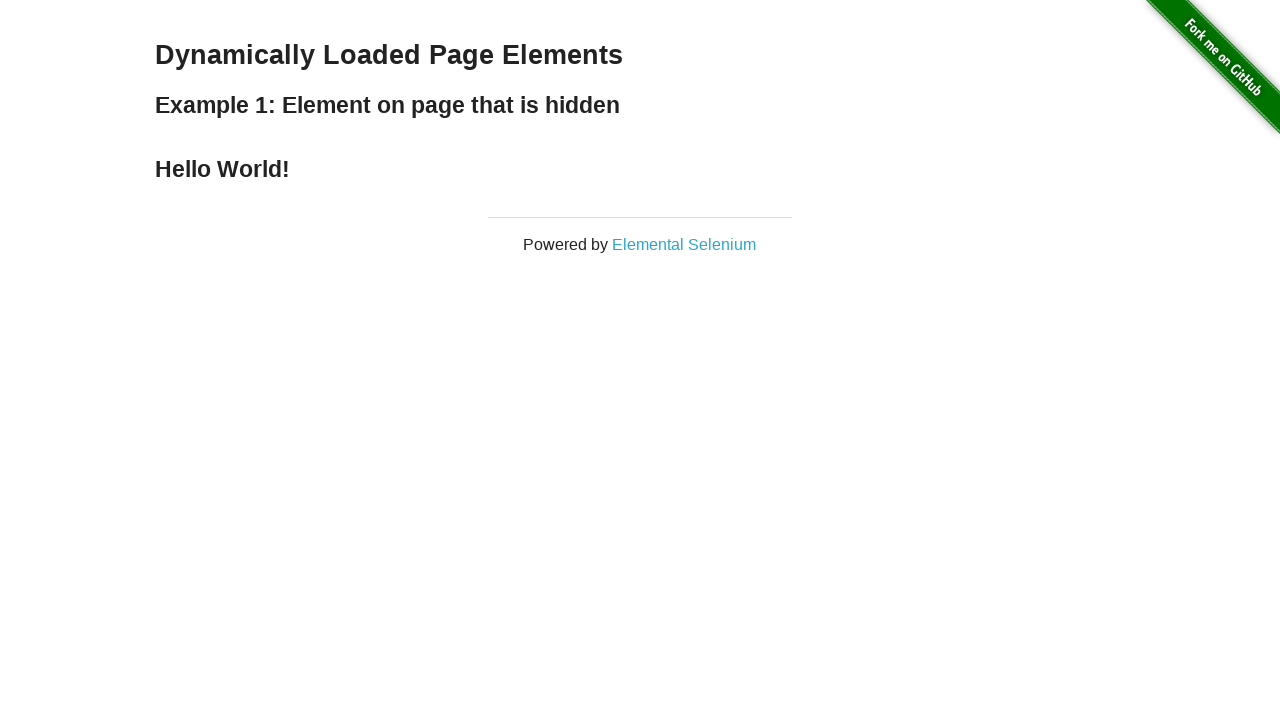

Retrieved text content from finish element
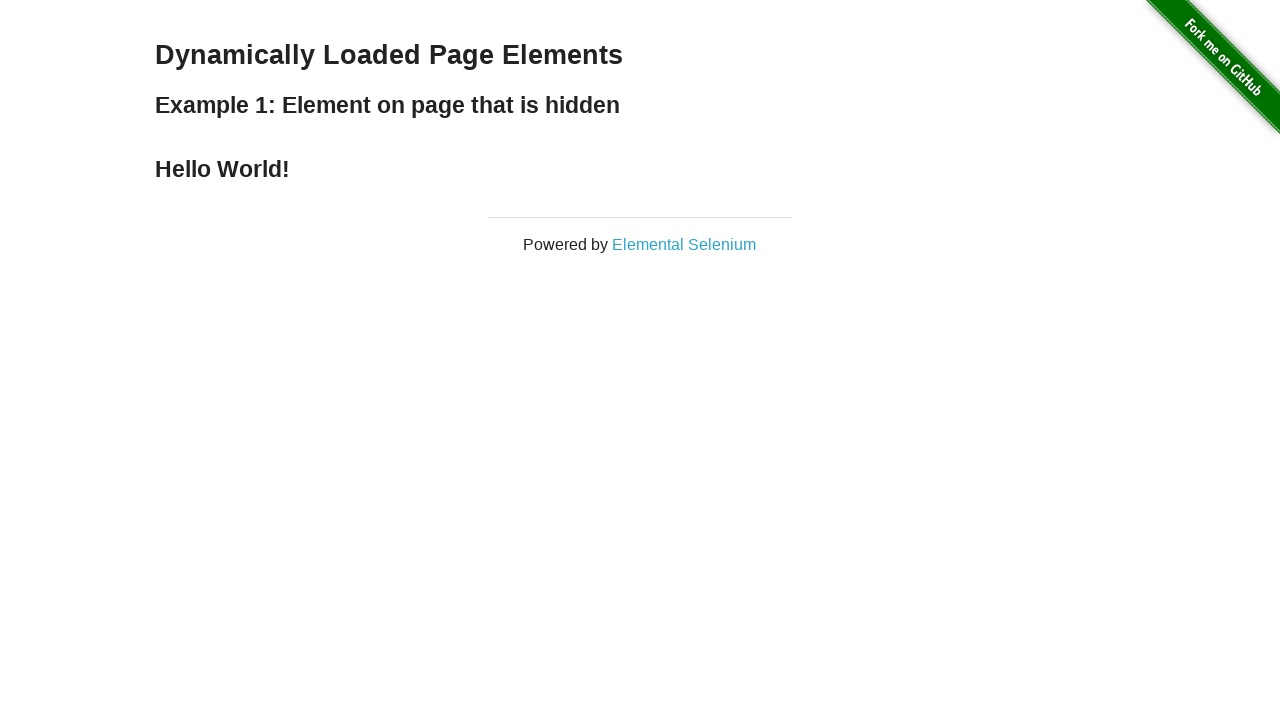

Asserted that 'Hello World!' text is present
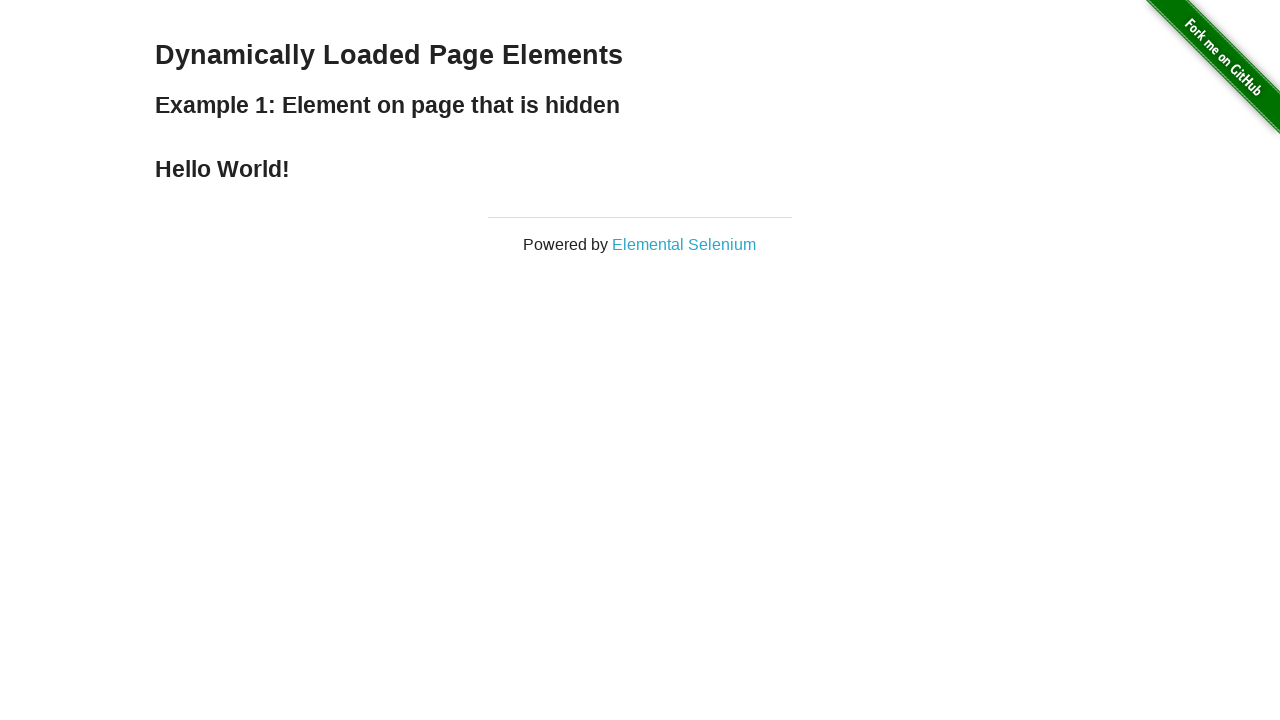

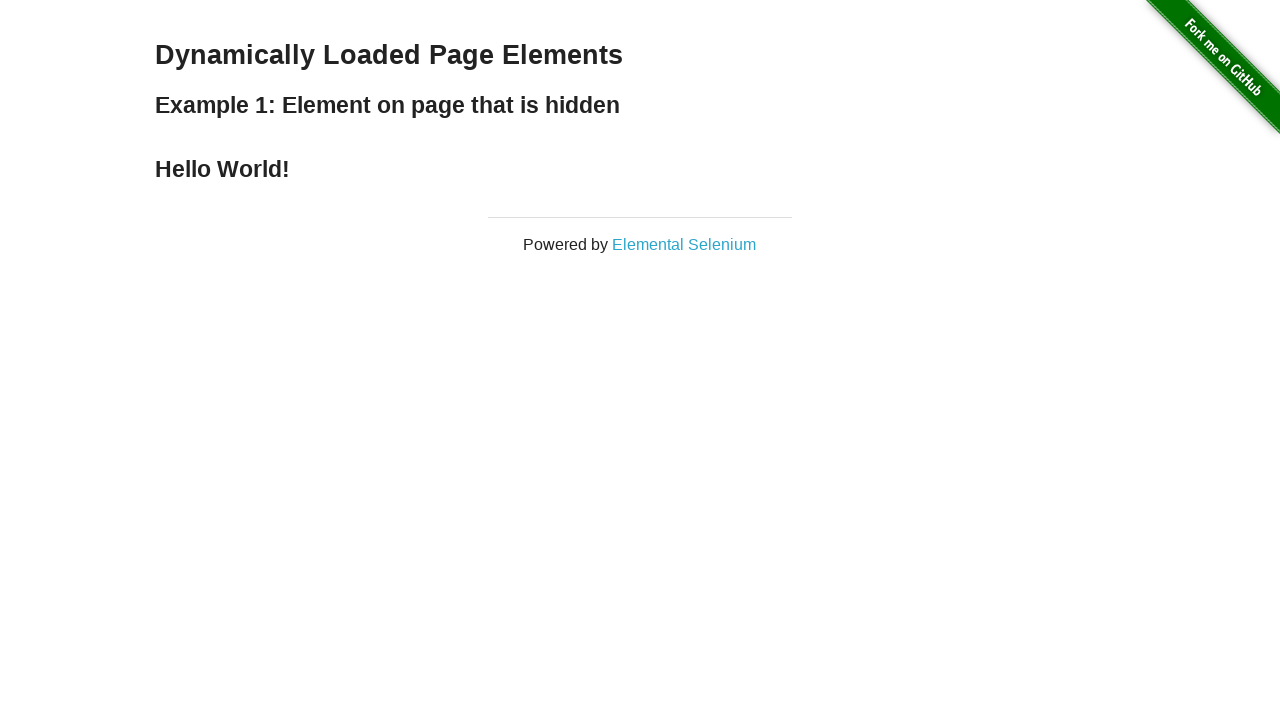